Tests that the Gas Mileage Calculator page loads correctly by verifying the page title equals "Gas Mileage Calculator"

Starting URL: https://www.calculator.net/gas-mileage-calculator.html

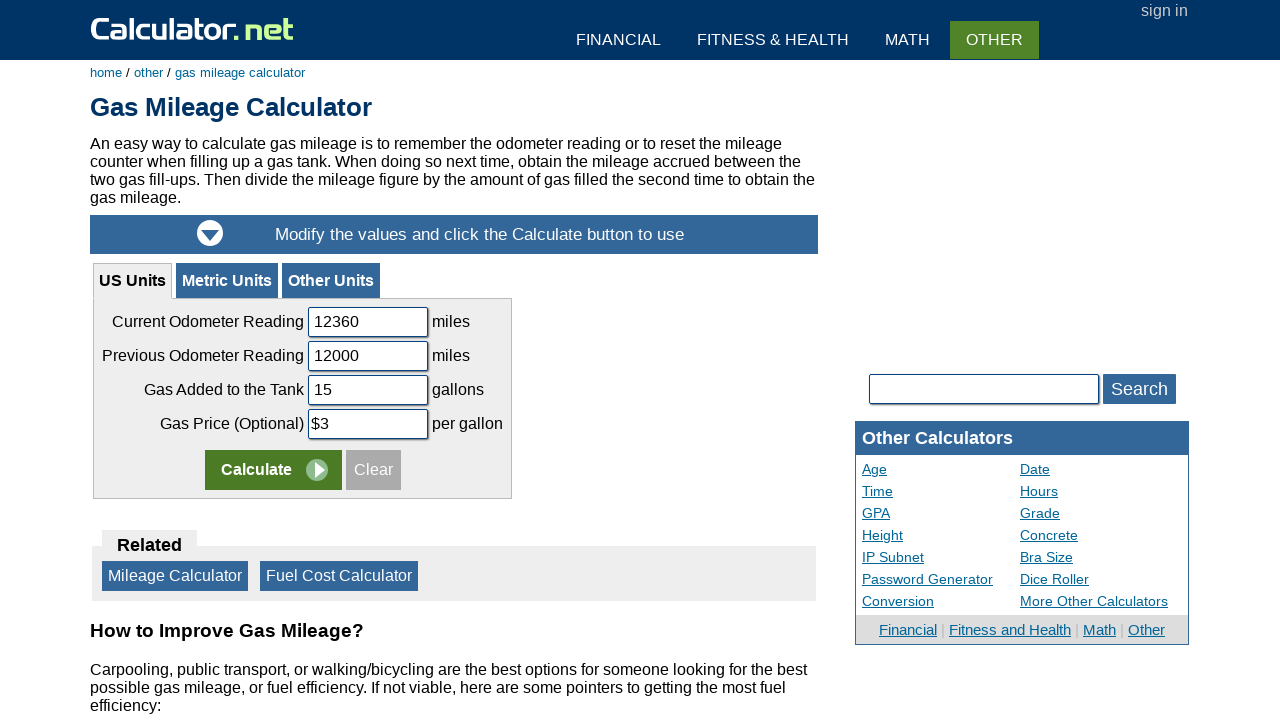

Verified page title equals 'Gas Mileage Calculator'
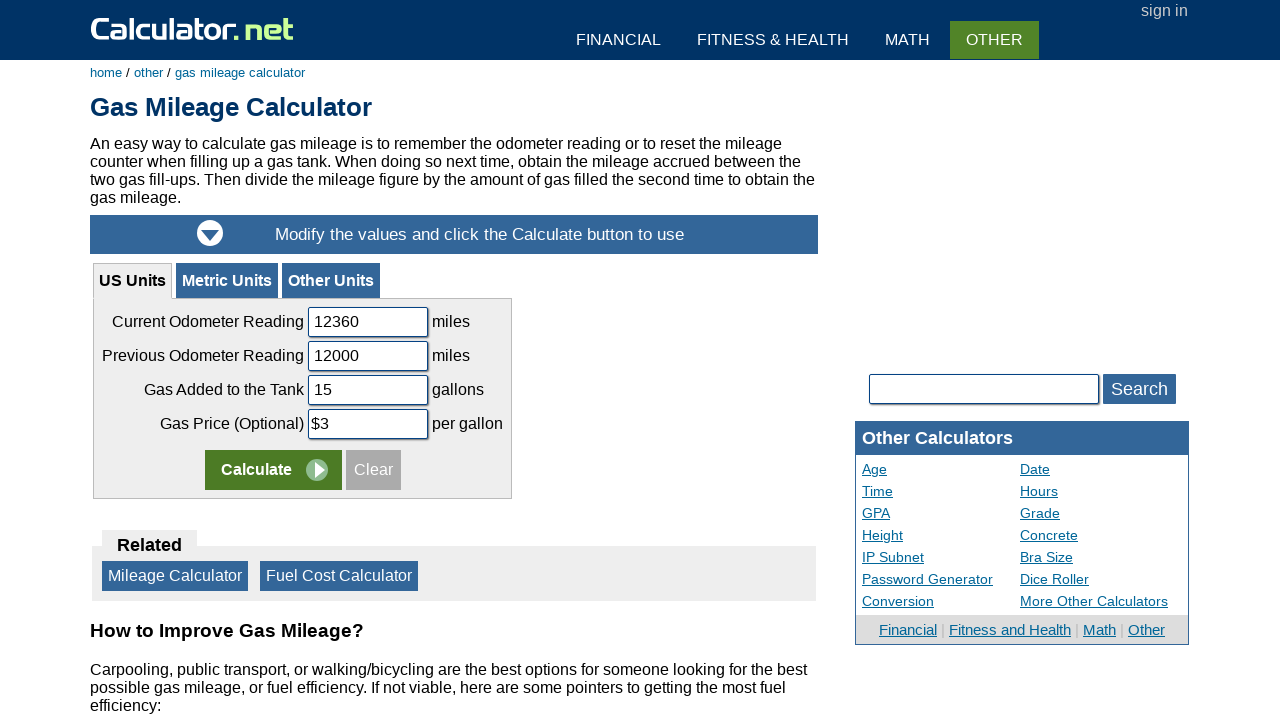

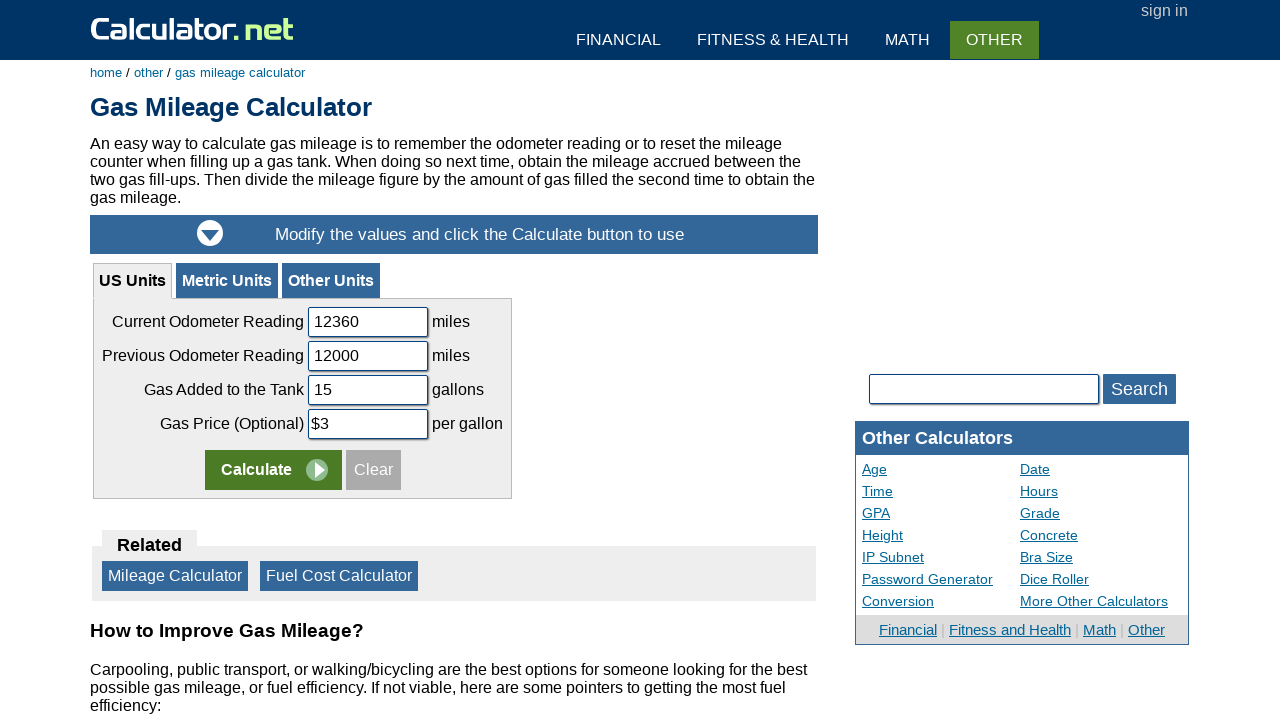